Tests navigation to sign-up page by clicking the sign-up button

Starting URL: https://www.sharelane.com/cgi-bin/main.py

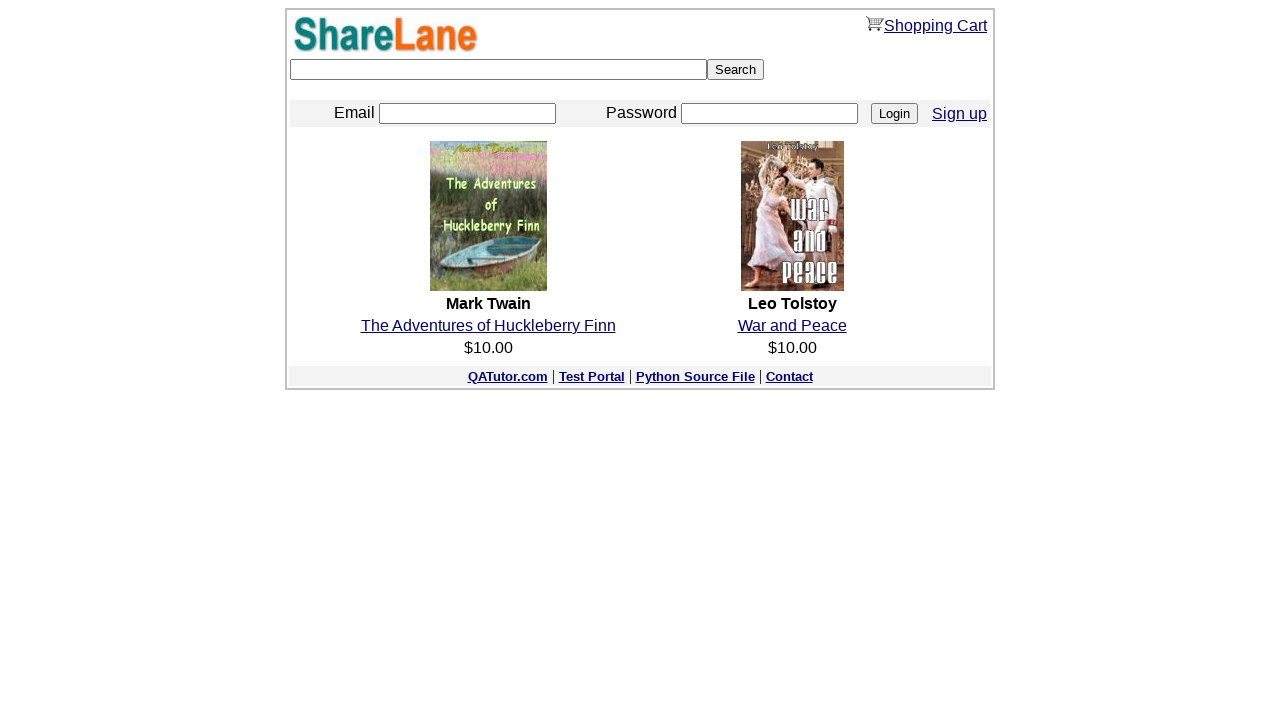

Clicked Sign up button to navigate to sign-up page at (960, 113) on a:text('Sign up')
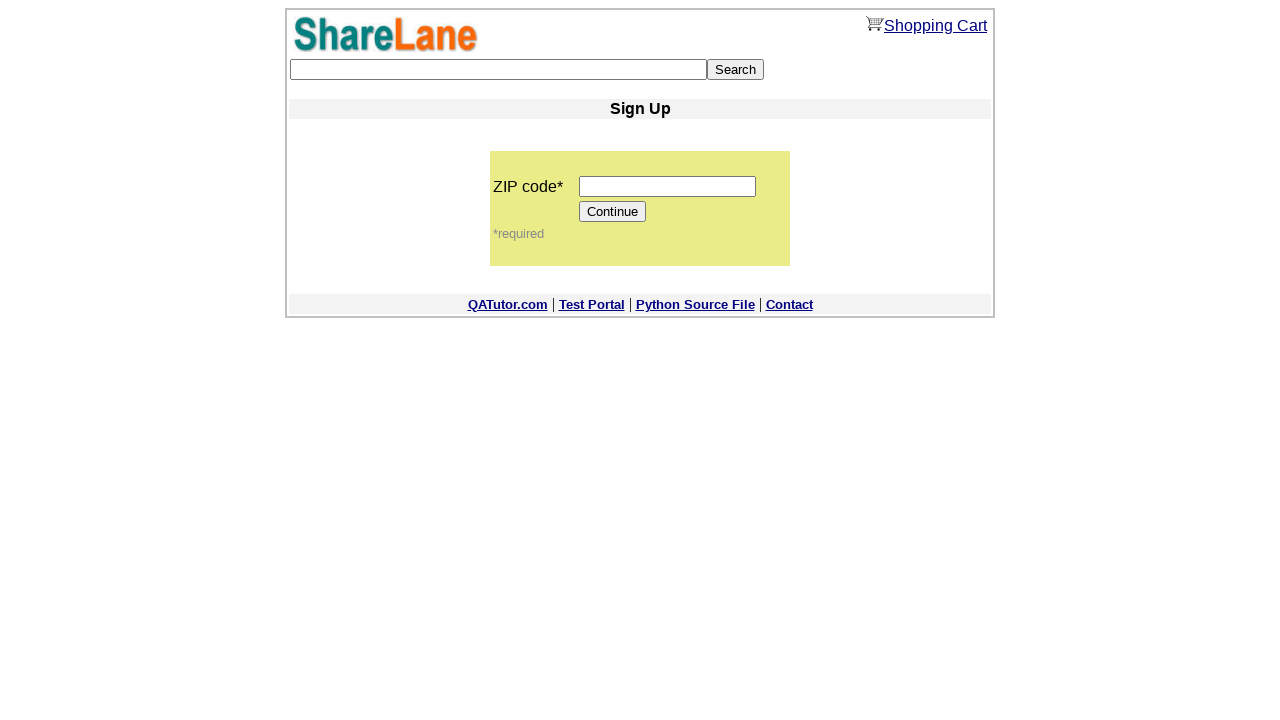

Sign-up page loaded and zip code field is visible
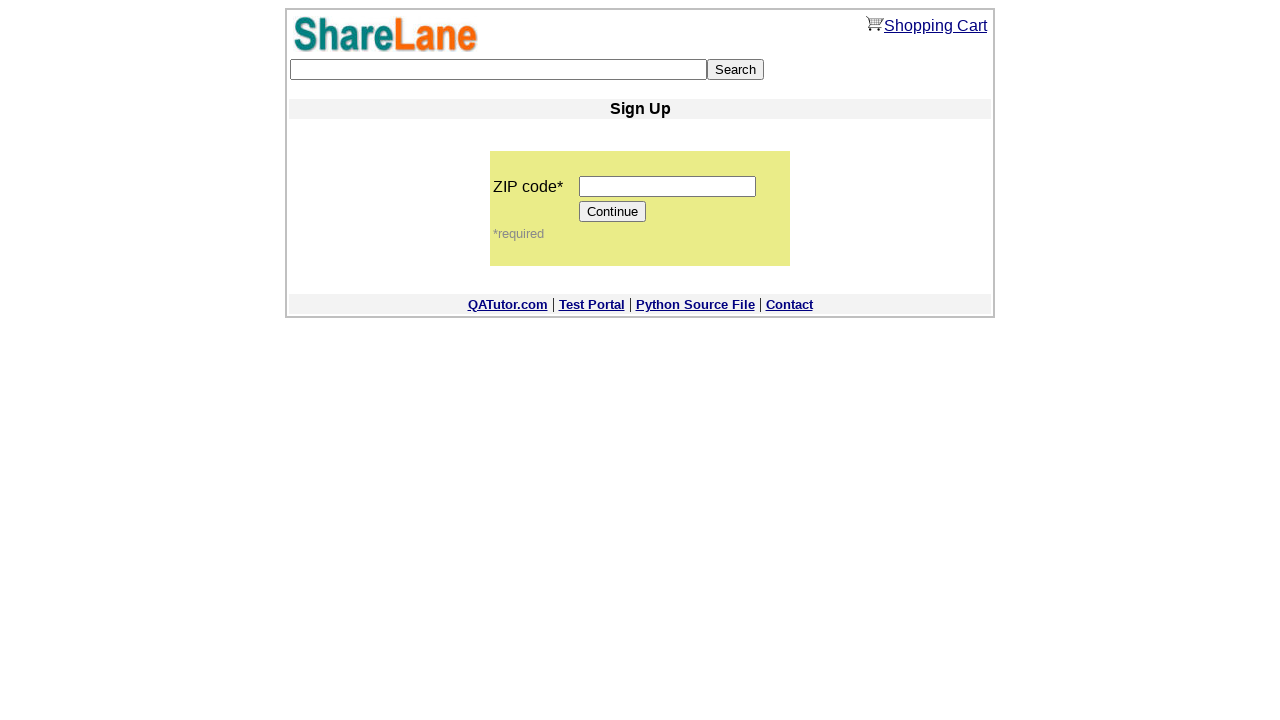

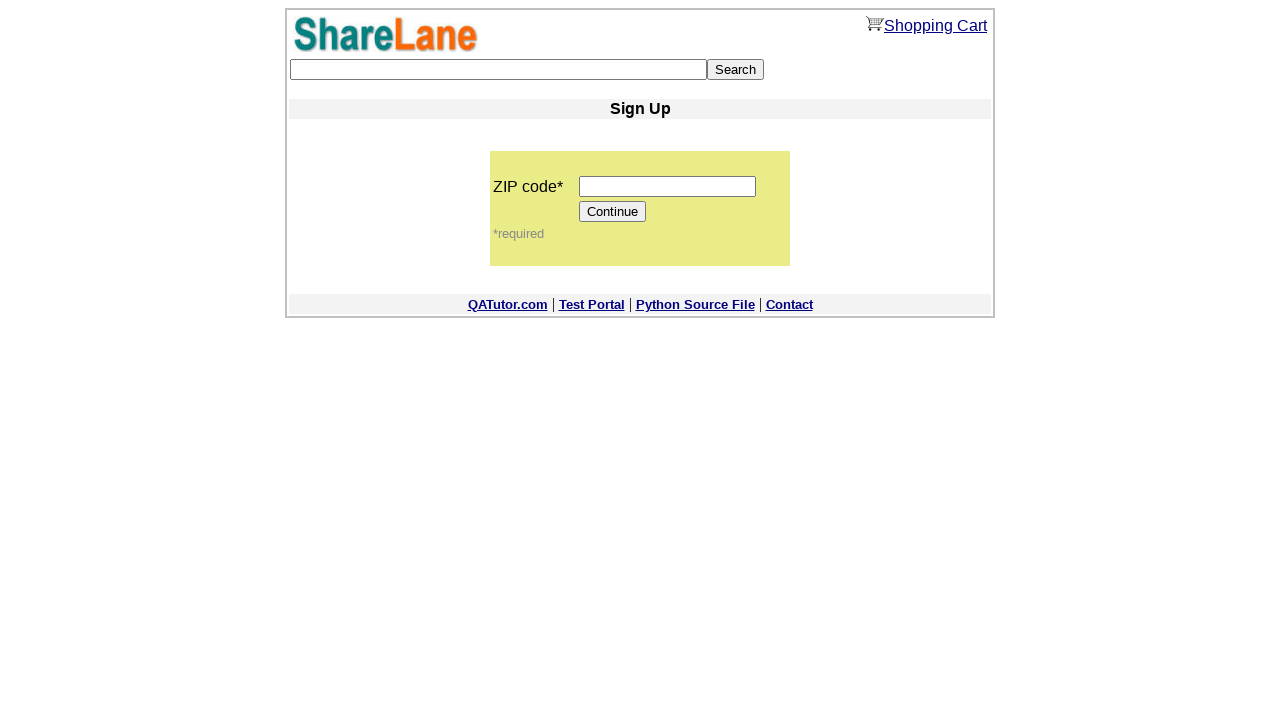